Navigates to the DemoBlaze website and maximizes the browser window

Starting URL: https://www.demoblaze.com/

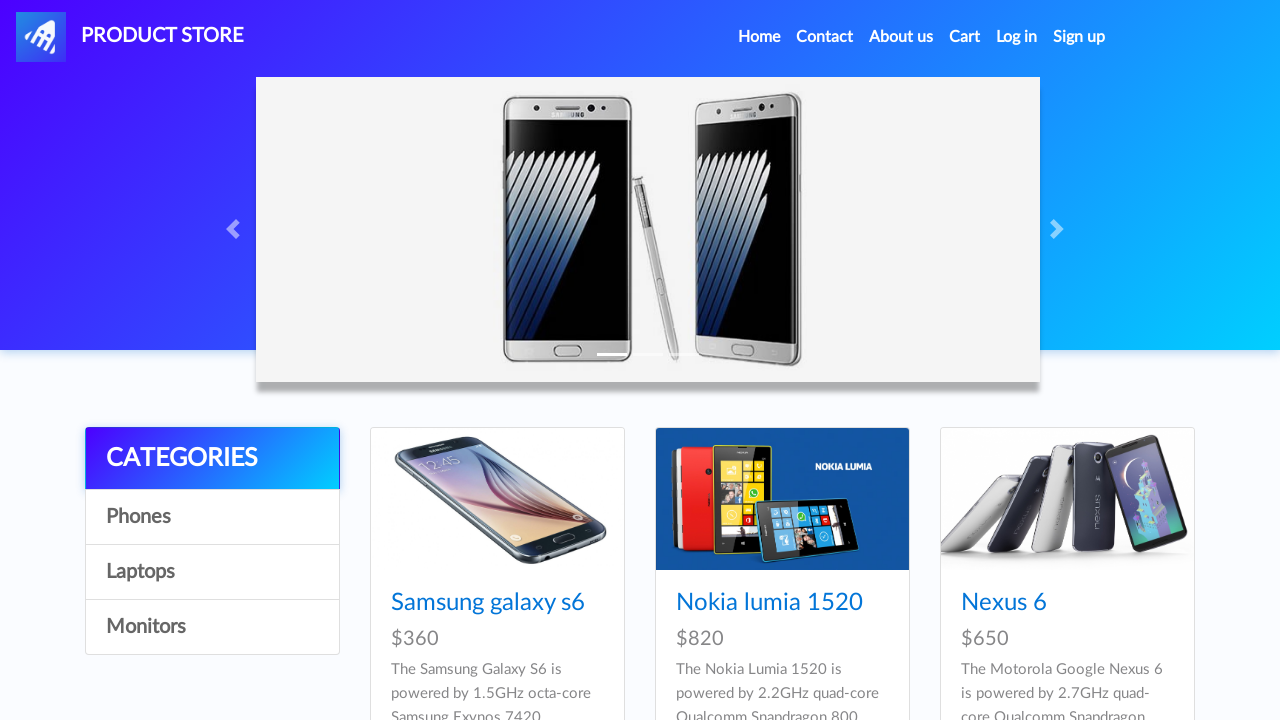

DemoBlaze website fully loaded with networkidle state
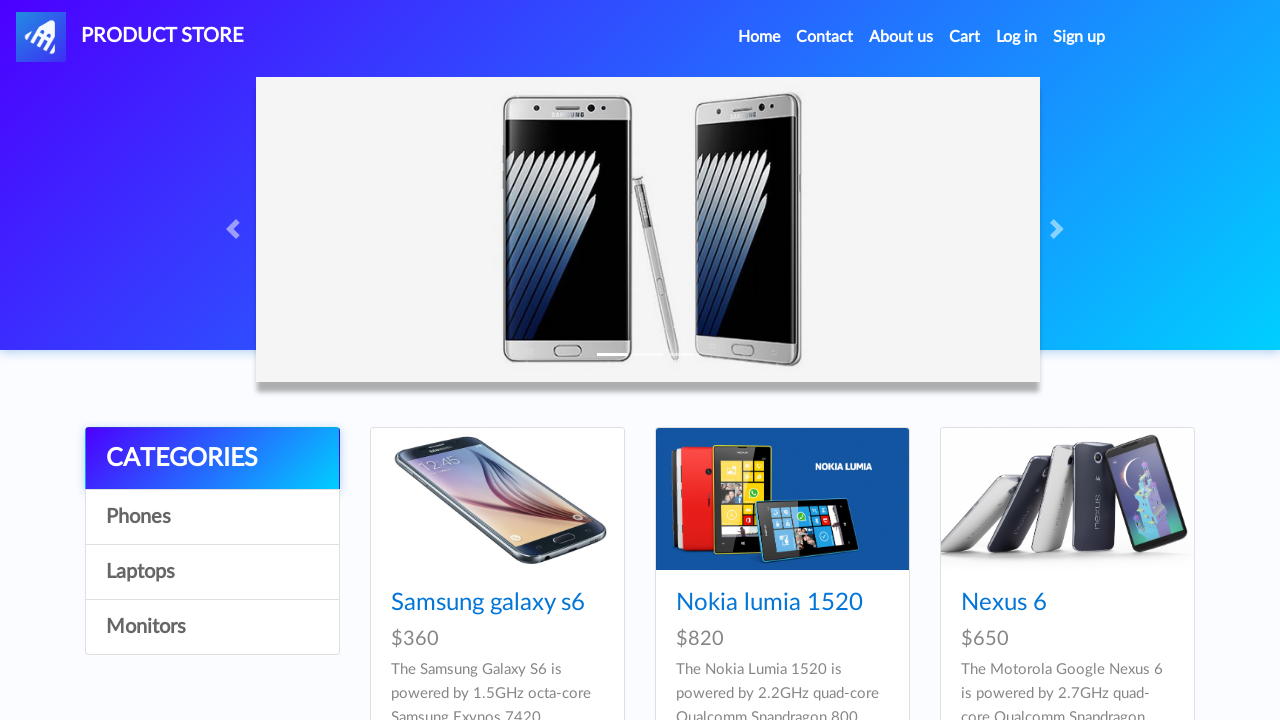

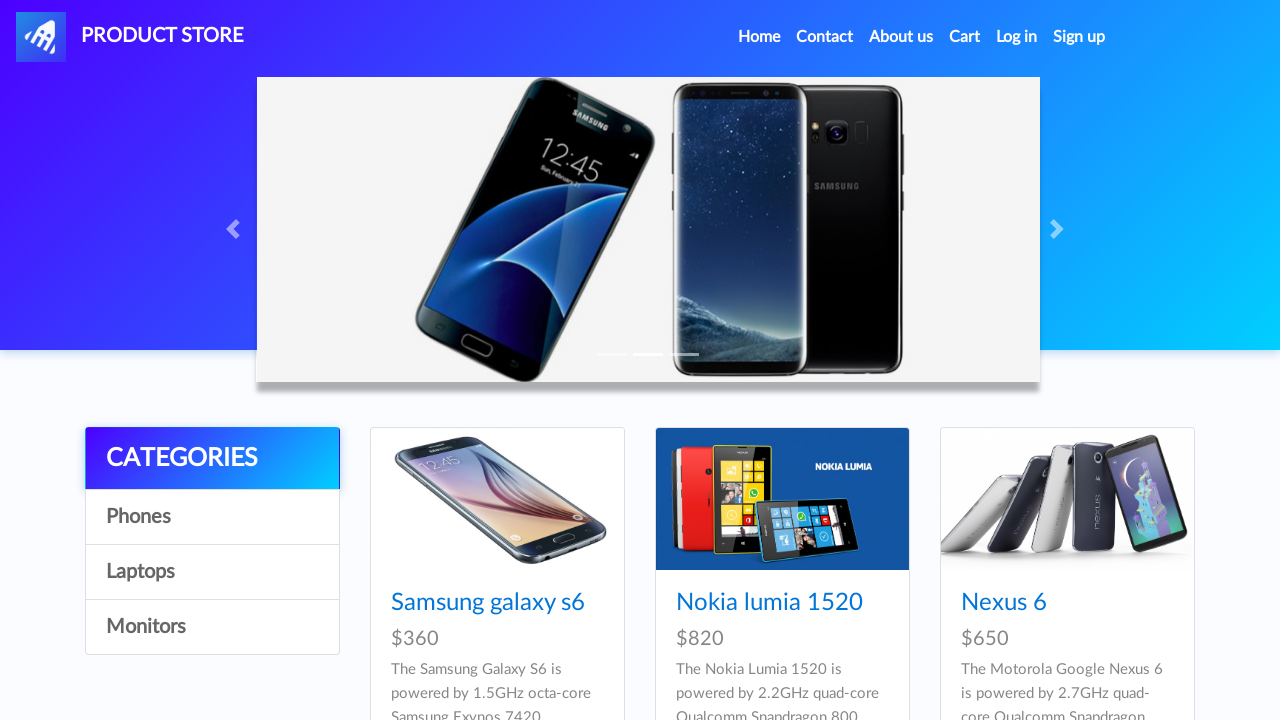